Tests dynamic loading functionality by clicking a start button and waiting for a hidden element to become visible after loading completes

Starting URL: https://the-internet.herokuapp.com/dynamic_loading/1

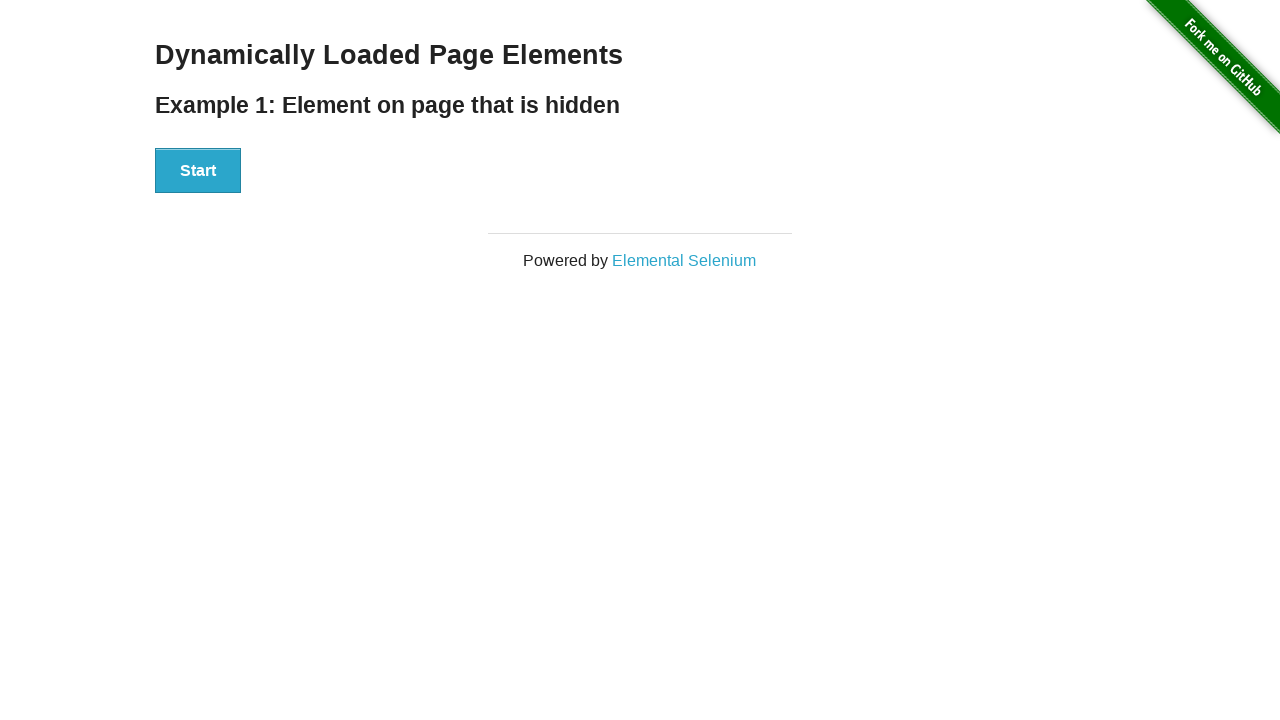

Clicked start button to trigger dynamic loading at (198, 171) on [id='start'] button
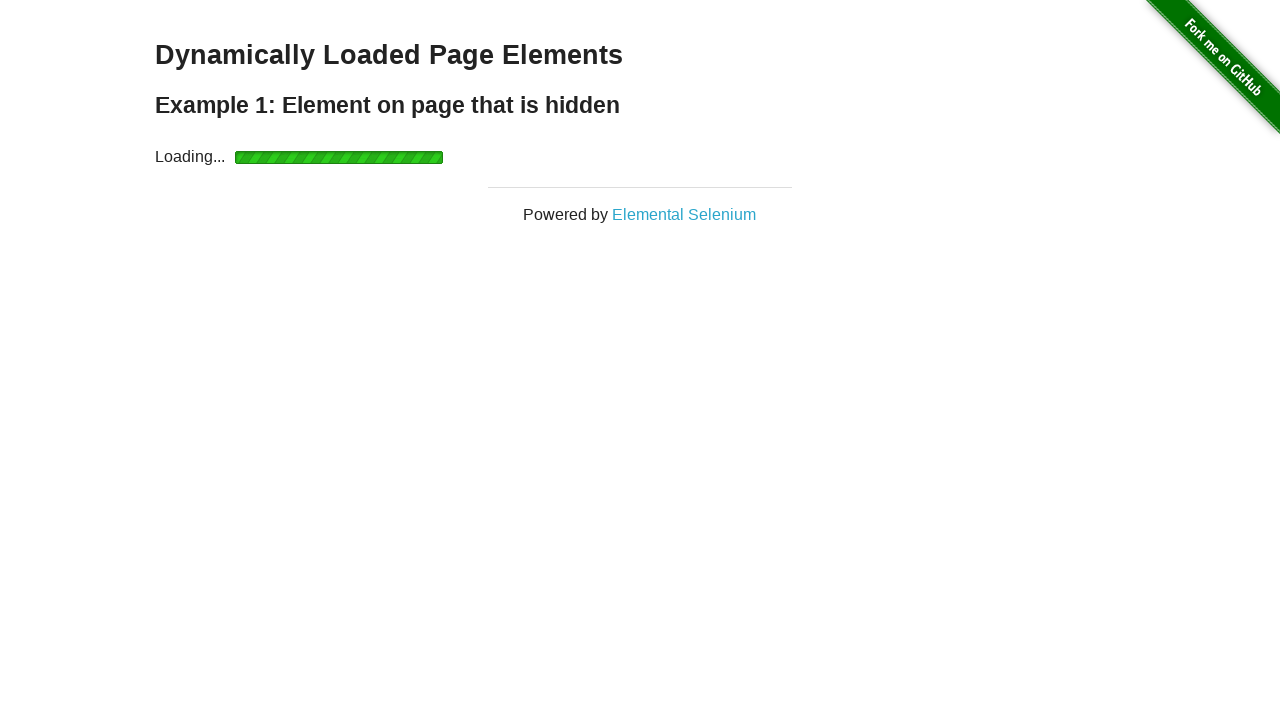

Waited for finish element to become visible
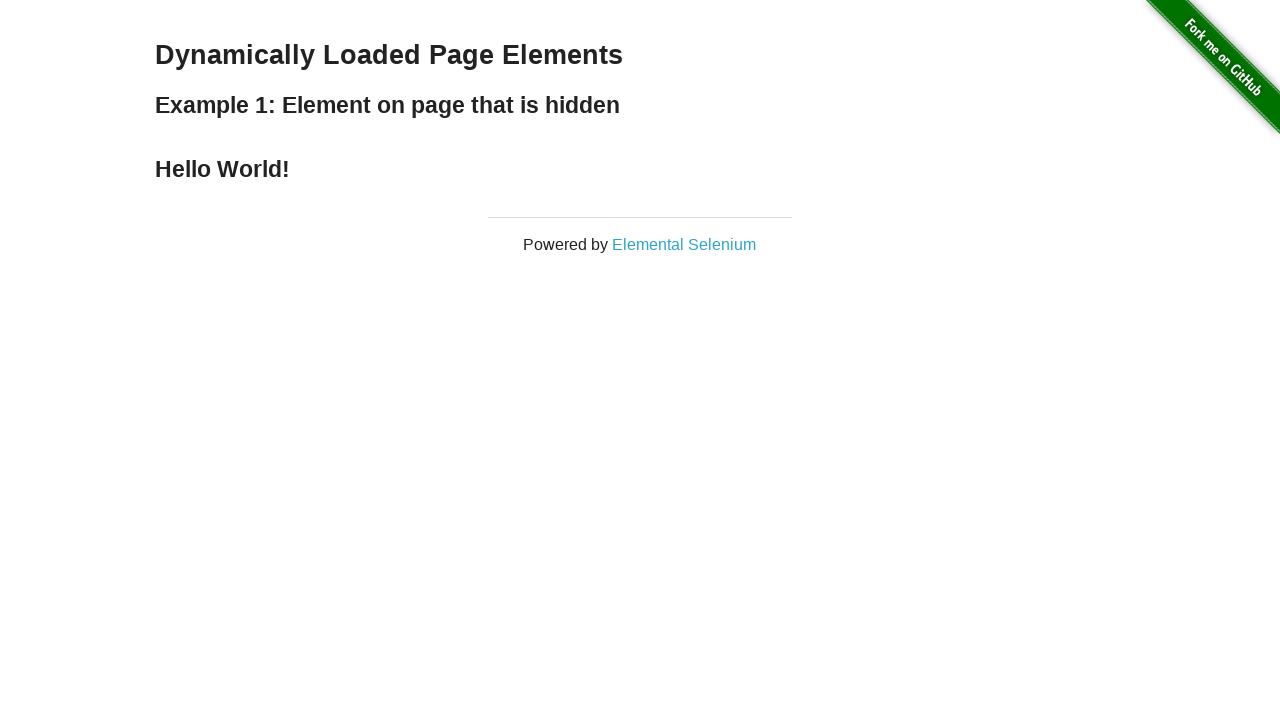

Located finish element
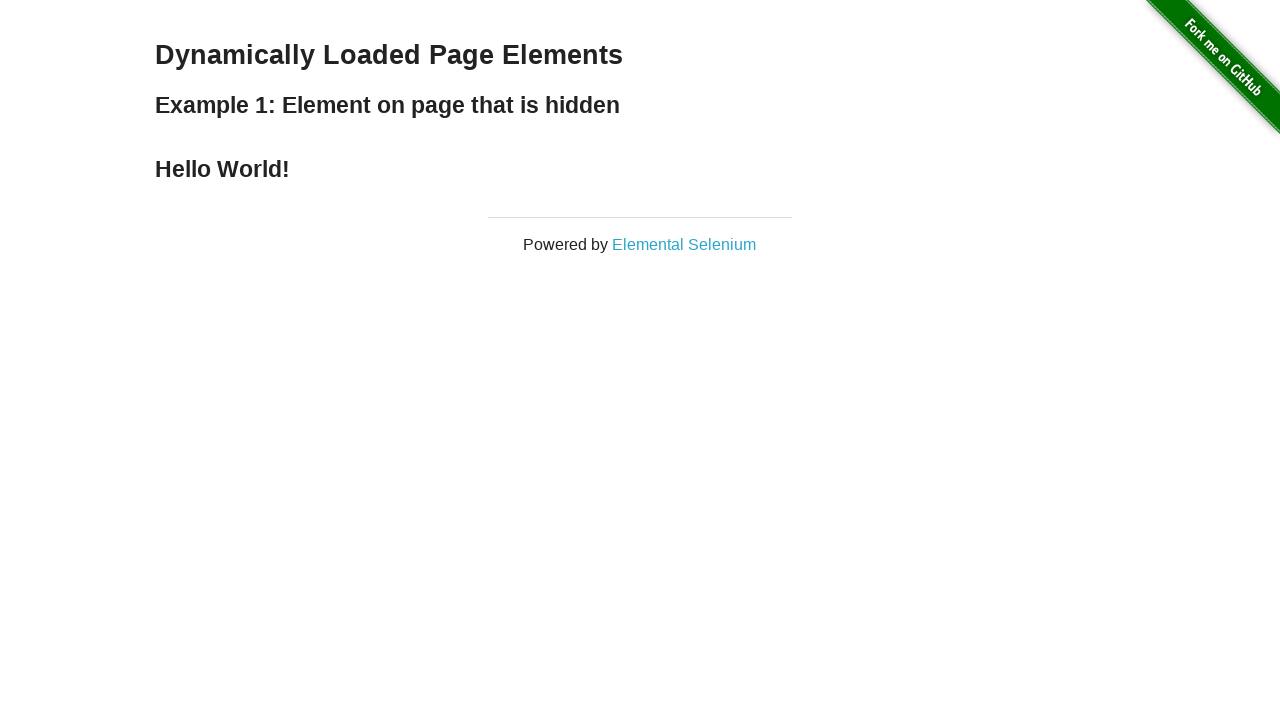

Confirmed finish element is visible
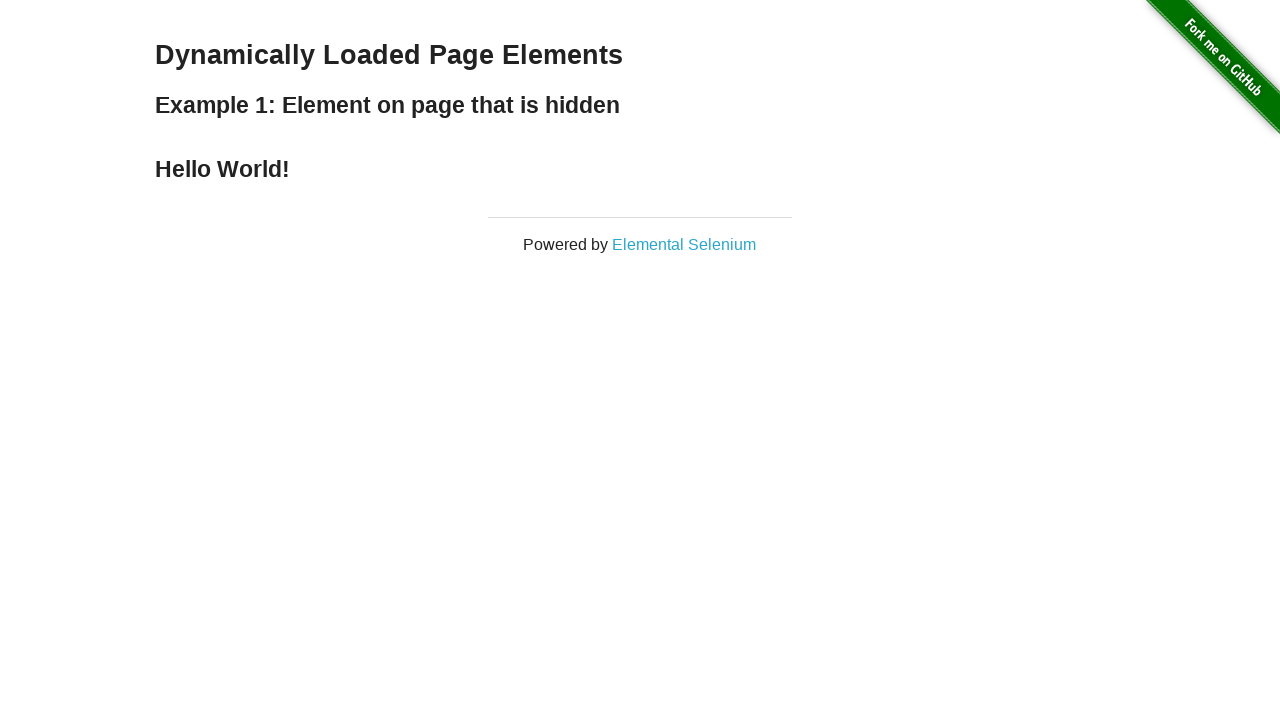

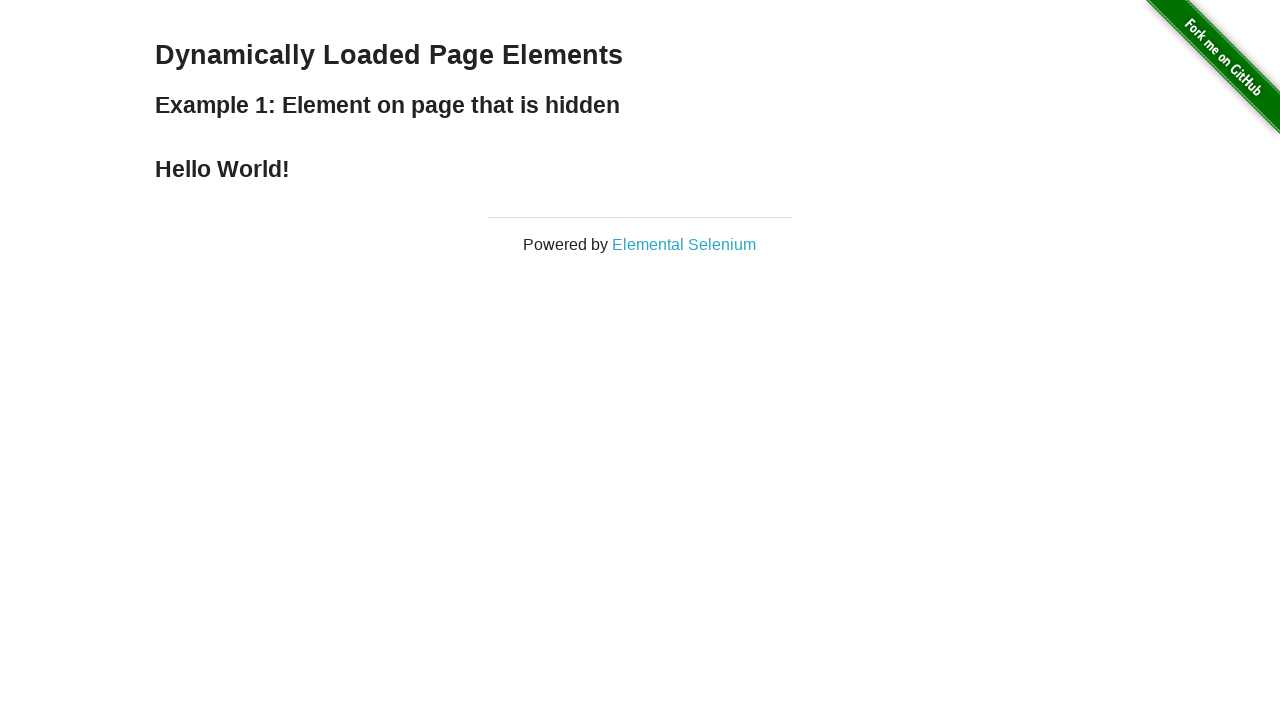